Tests number input functionality by entering a number, clicking result button, verifying the displayed text, and clearing the result

Starting URL: https://kristinek.github.io/site/examples/actions

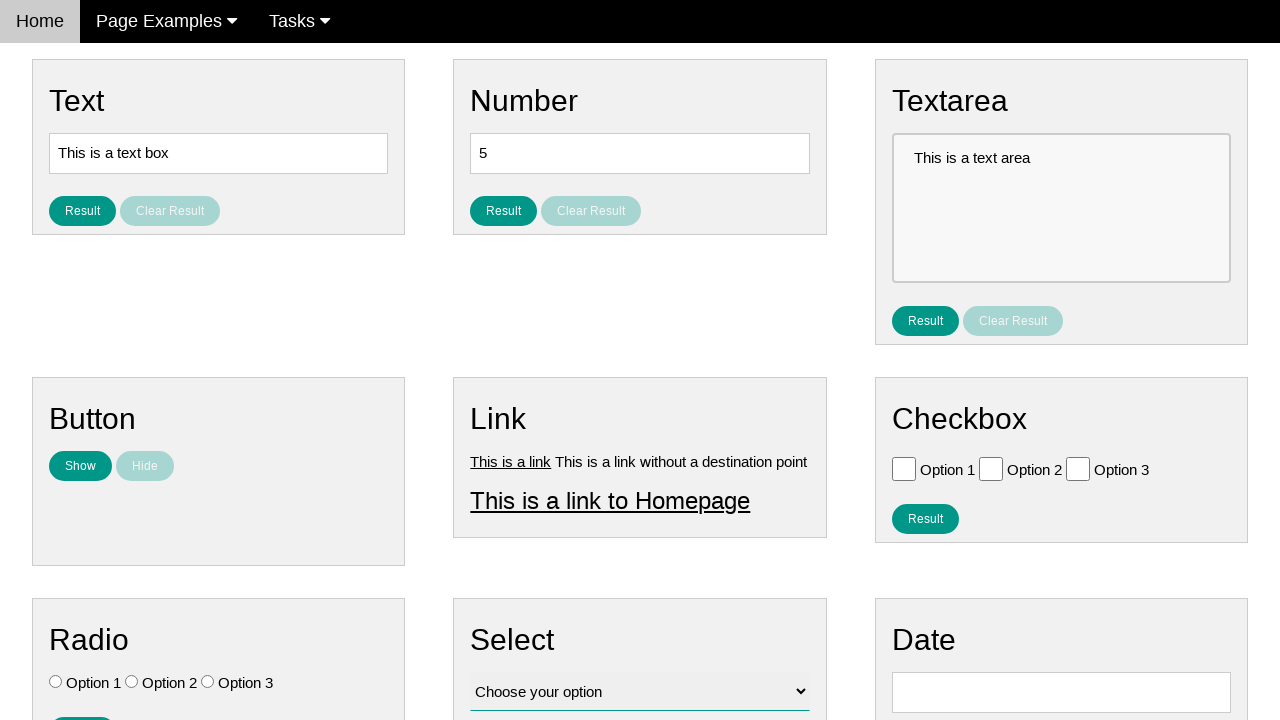

Filled number input field with '9' on input[name='vfb-9']
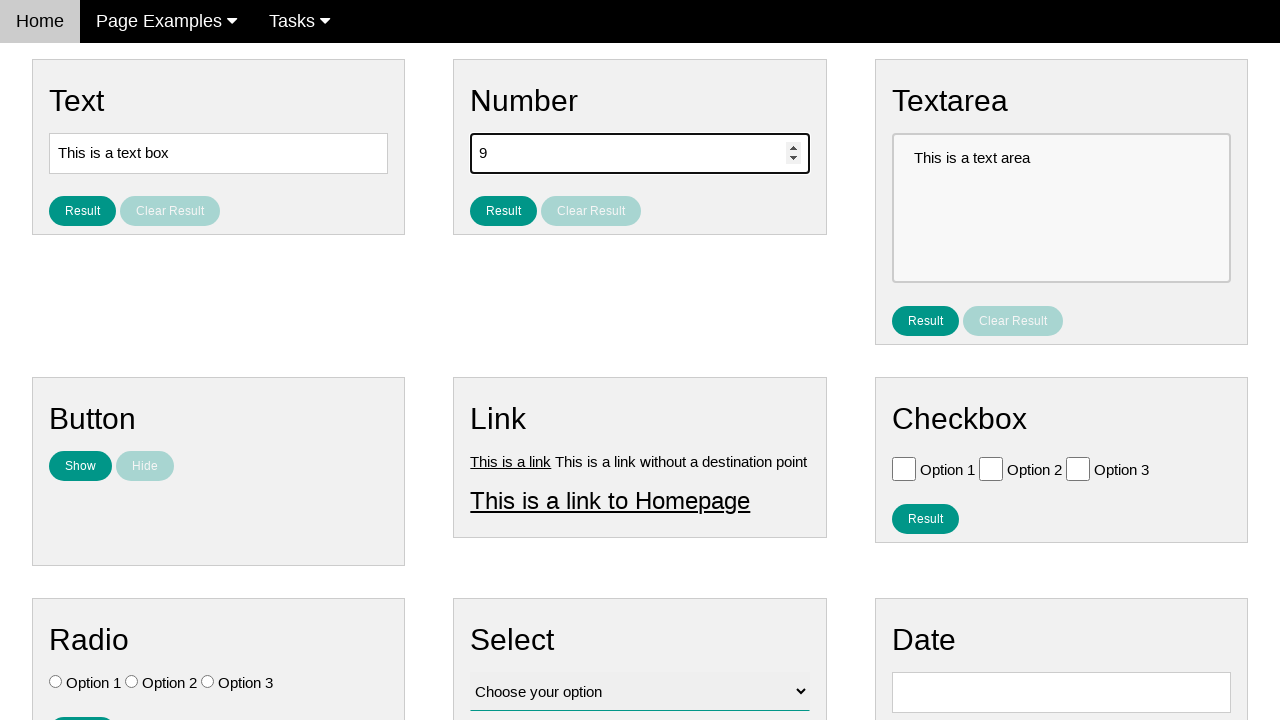

Clicked Result button to display number at (504, 211) on #result_button_number
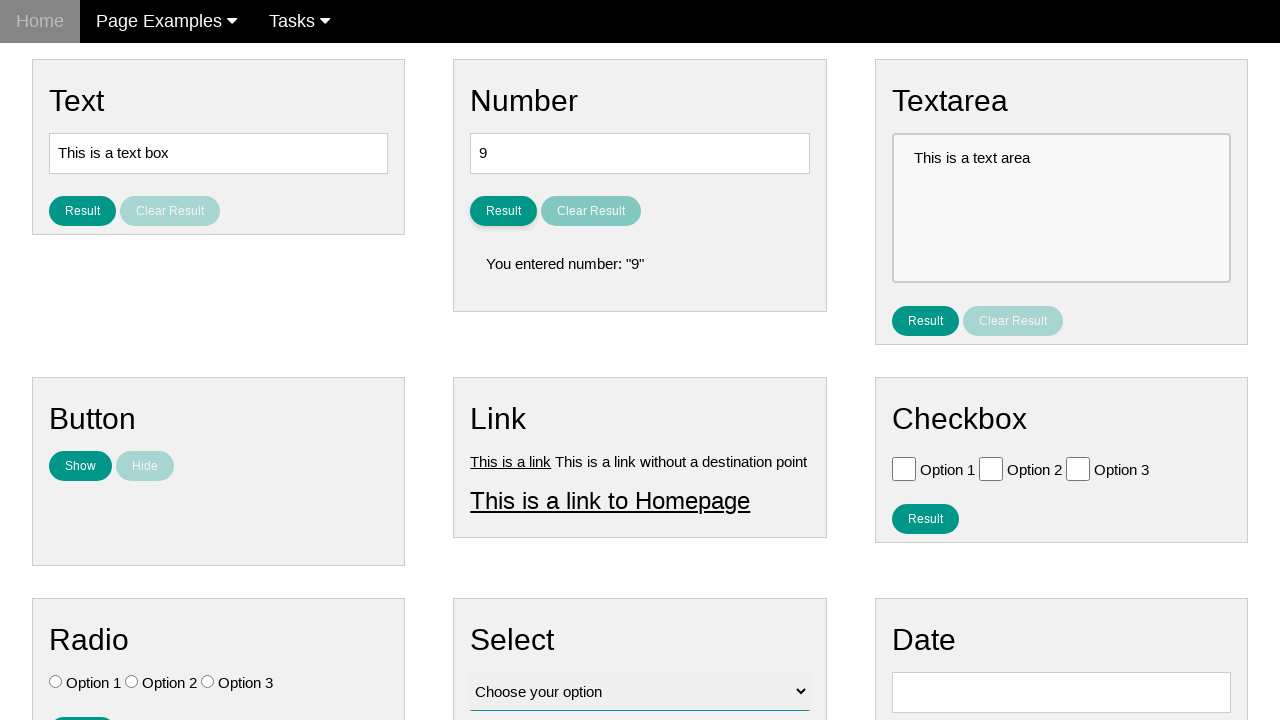

Result text became visible
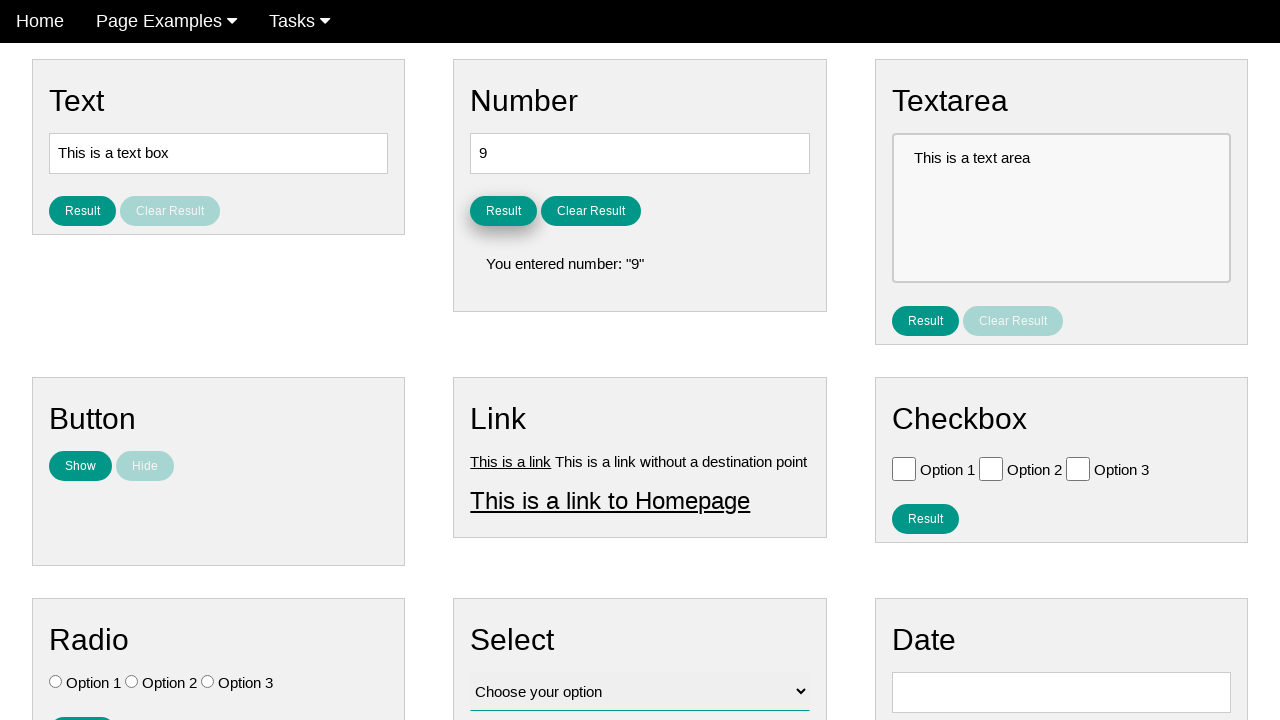

Verified result text displays 'You entered number: "9"'
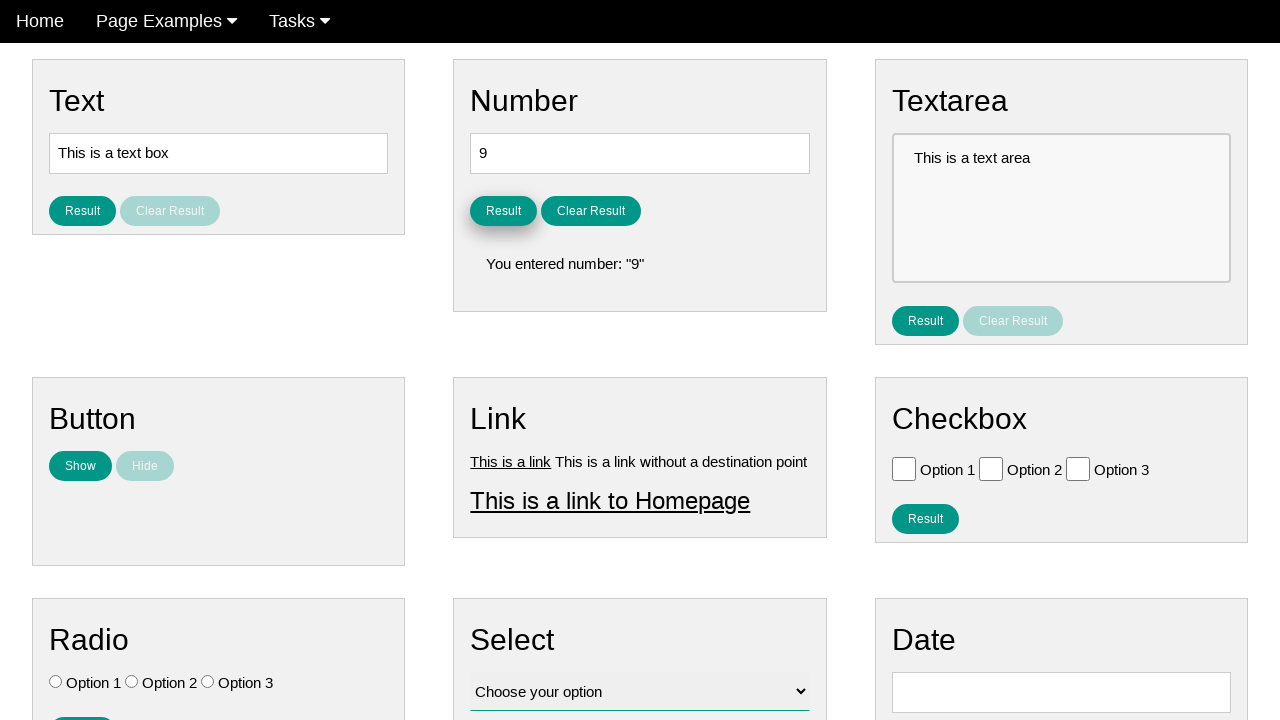

Clicked Clear Result button at (591, 211) on #clear_result_button_number
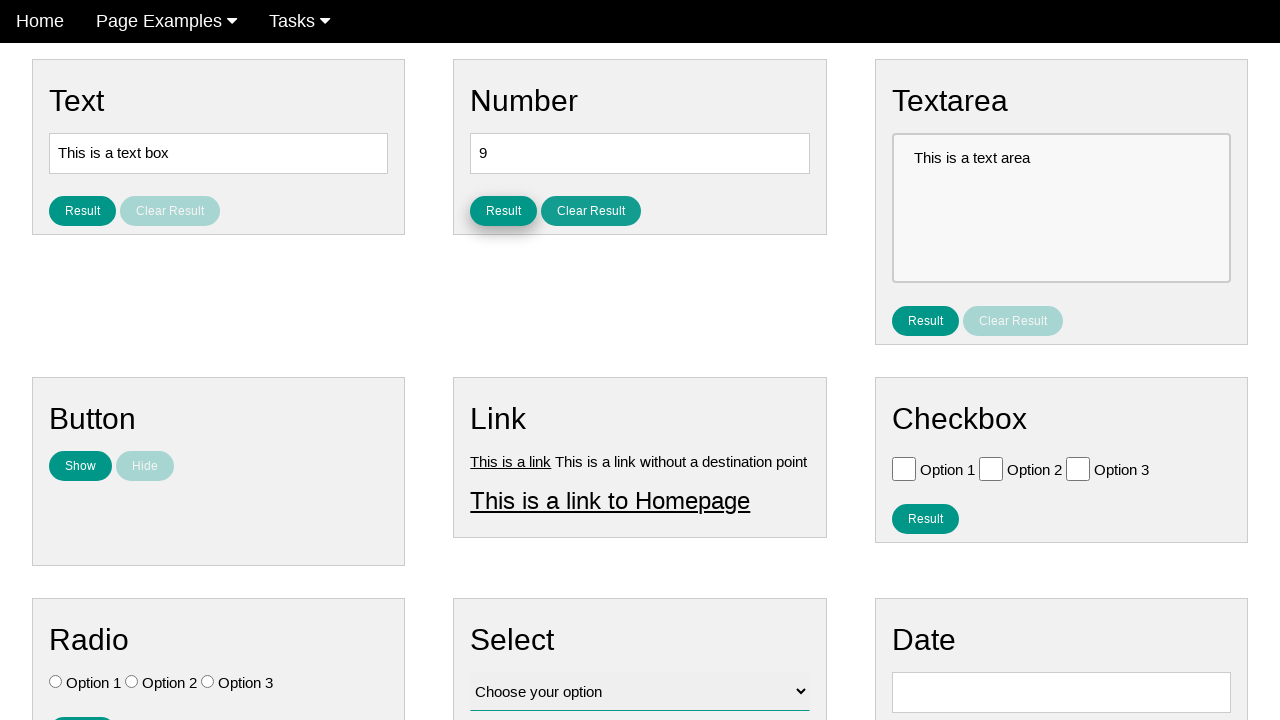

Result text was cleared and hidden
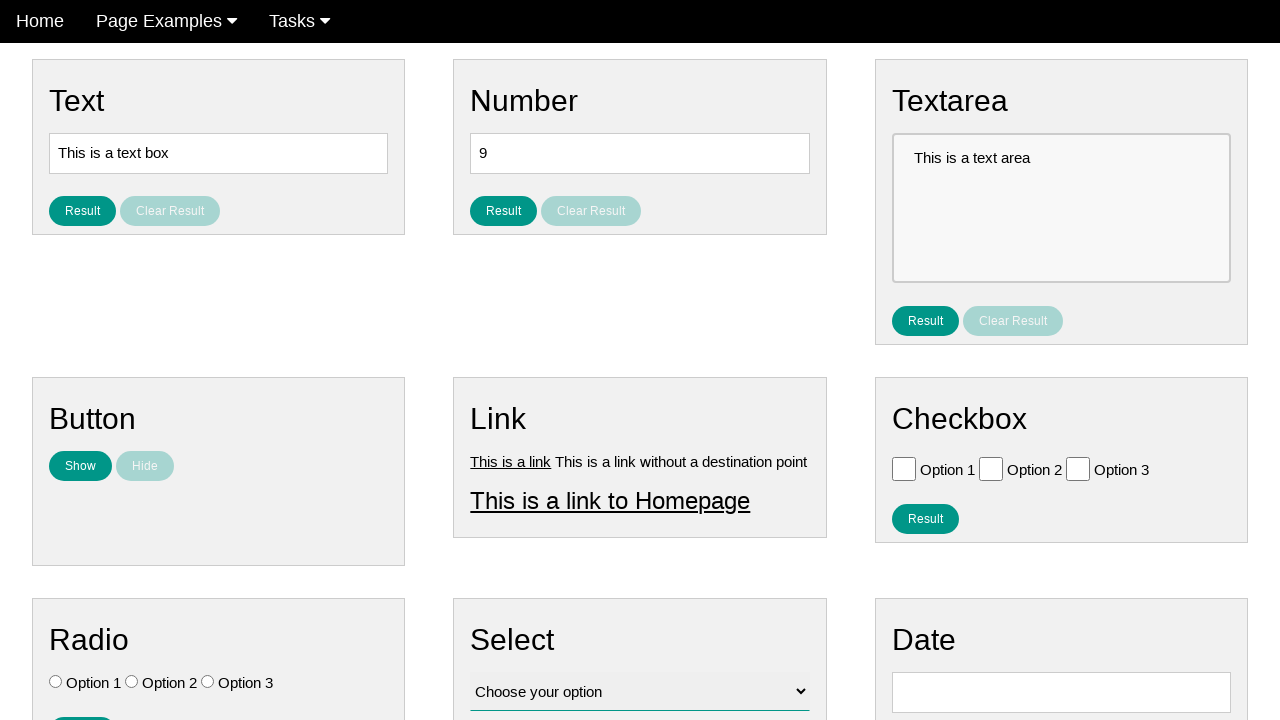

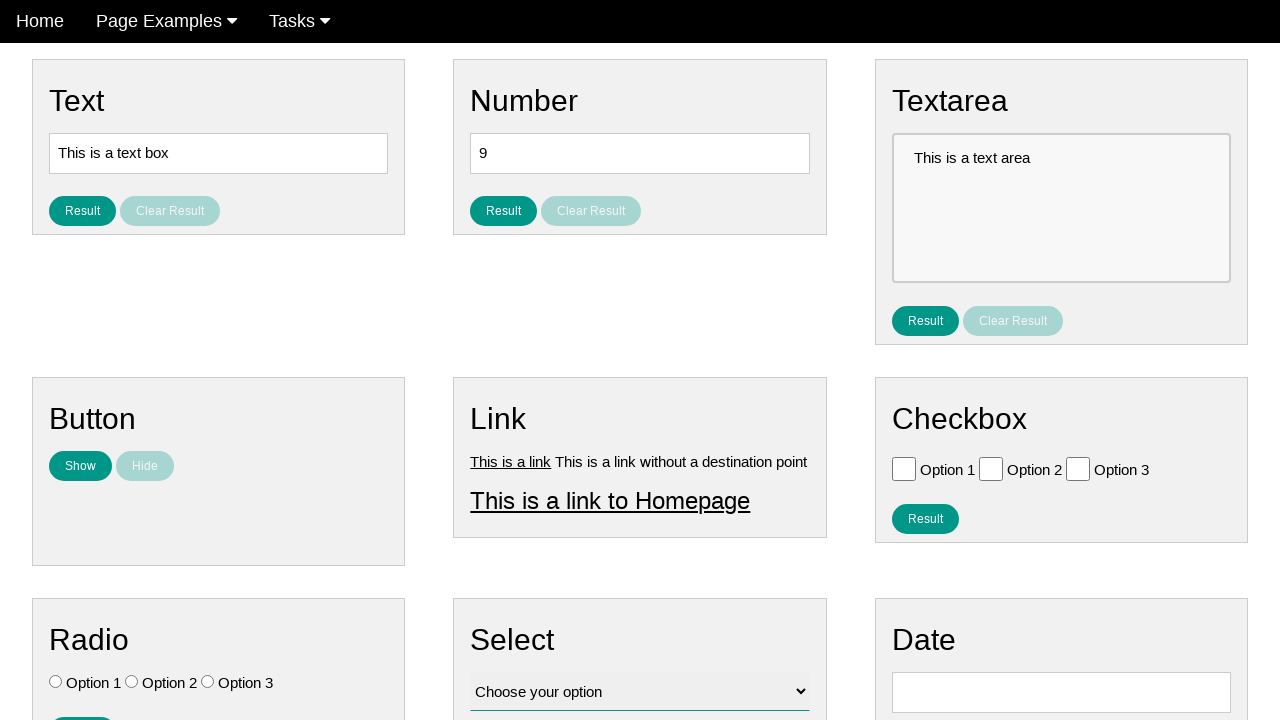